Tests keyboard interaction by performing a Ctrl+Click action on a link to open it in a new tab

Starting URL: https://omayo.blogspot.com/

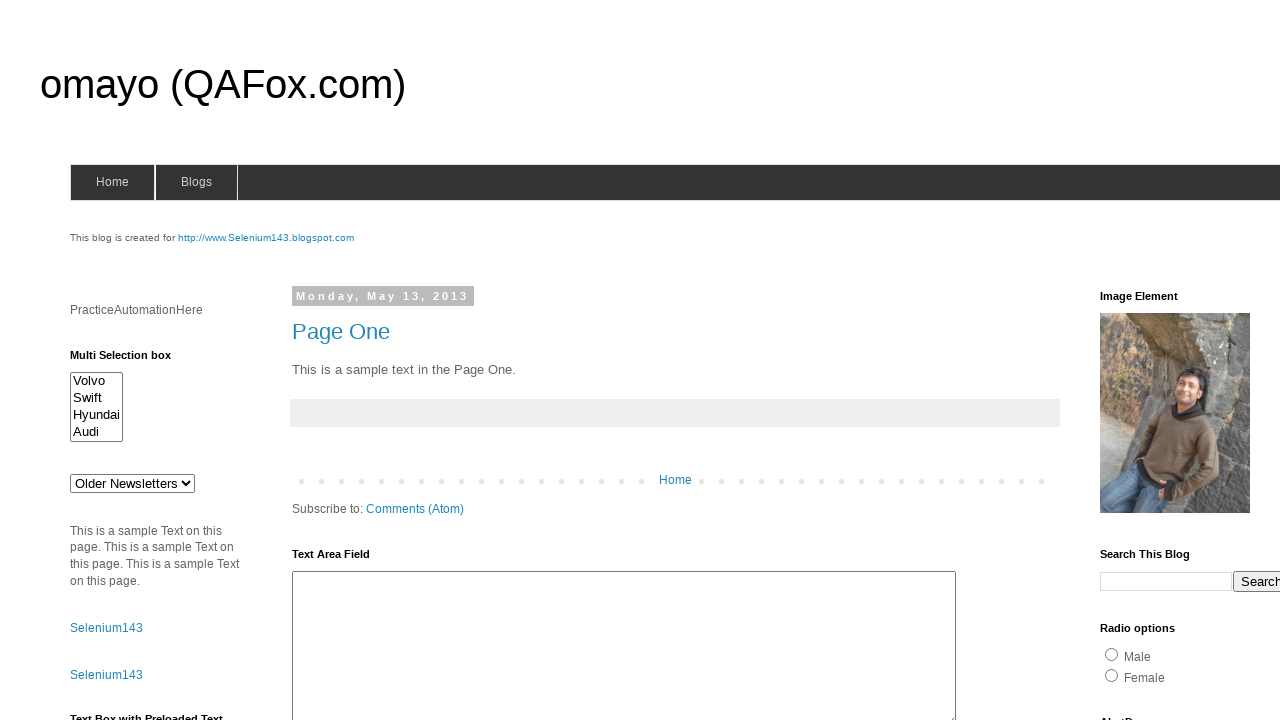

Located the compendiumdev link element
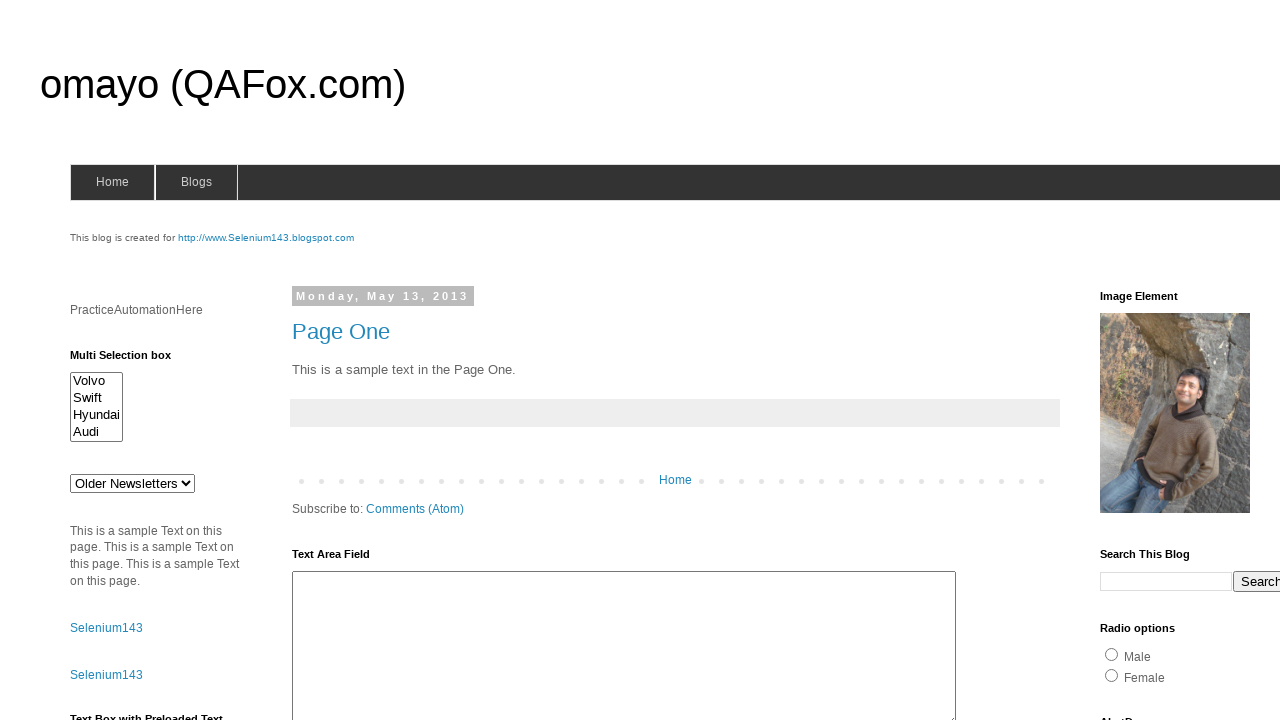

Performed Ctrl+Click on compendiumdev link to open in new tab at (1160, 360) on text=compendiumdev
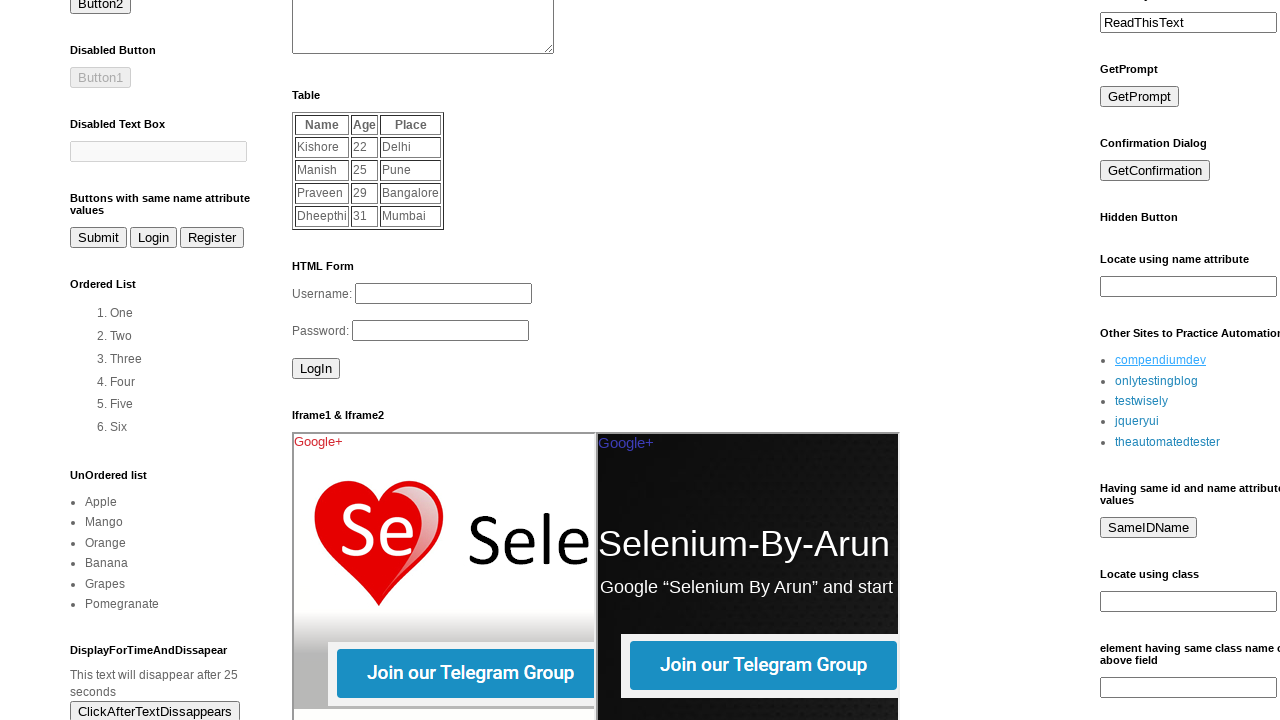

Waited 1 second for new tab to open
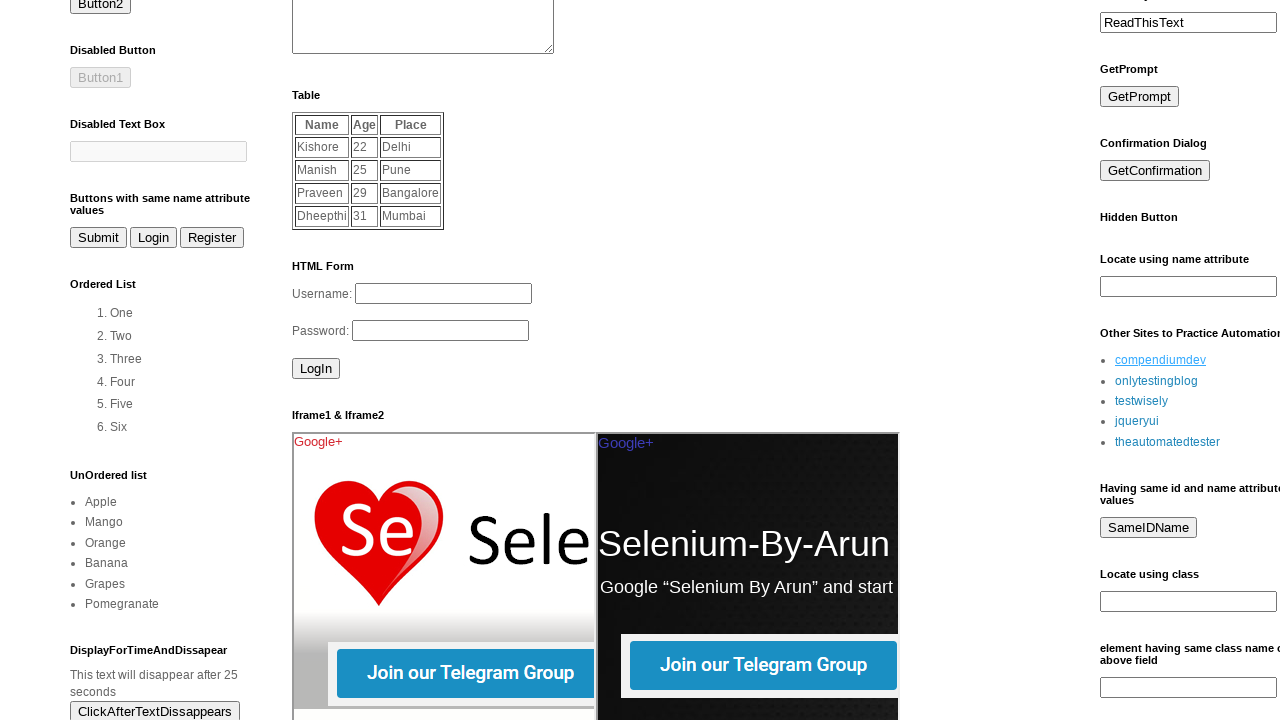

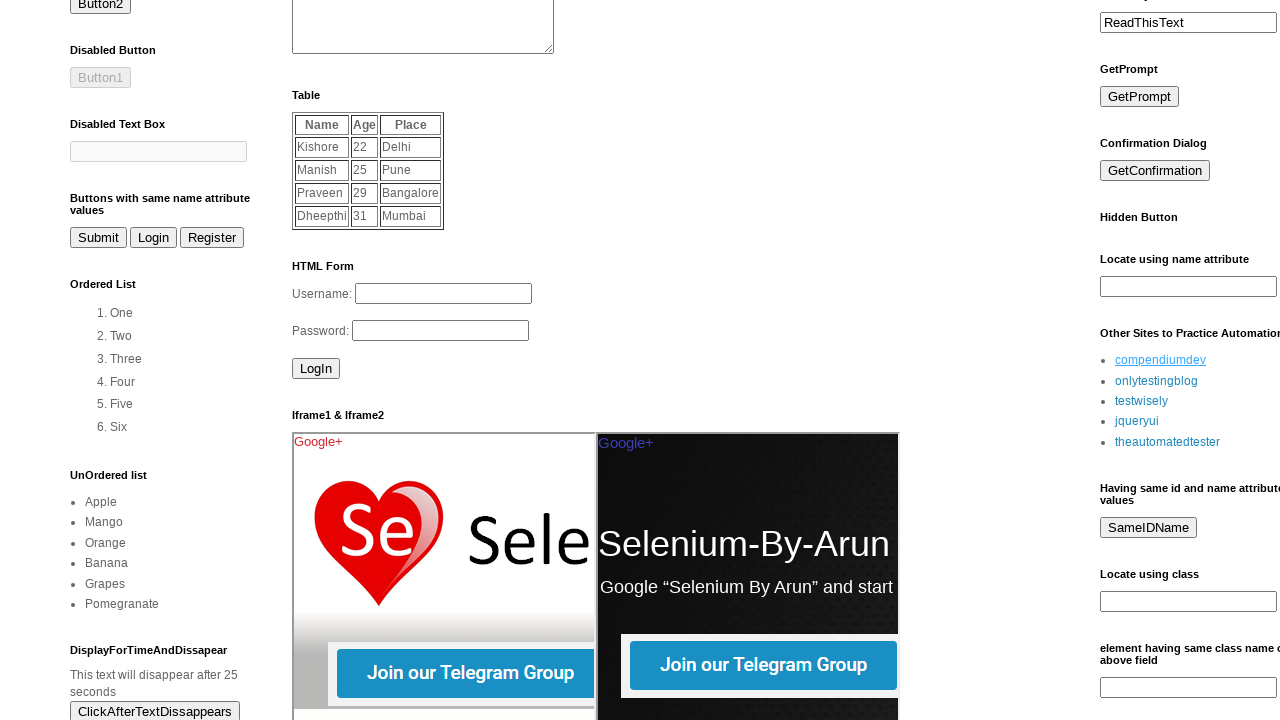